Solves a mathematical captcha by calculating a formula based on a value from the page, then fills the answer and submits the form with checkbox and radio button selections

Starting URL: https://suninjuly.github.io/math.html

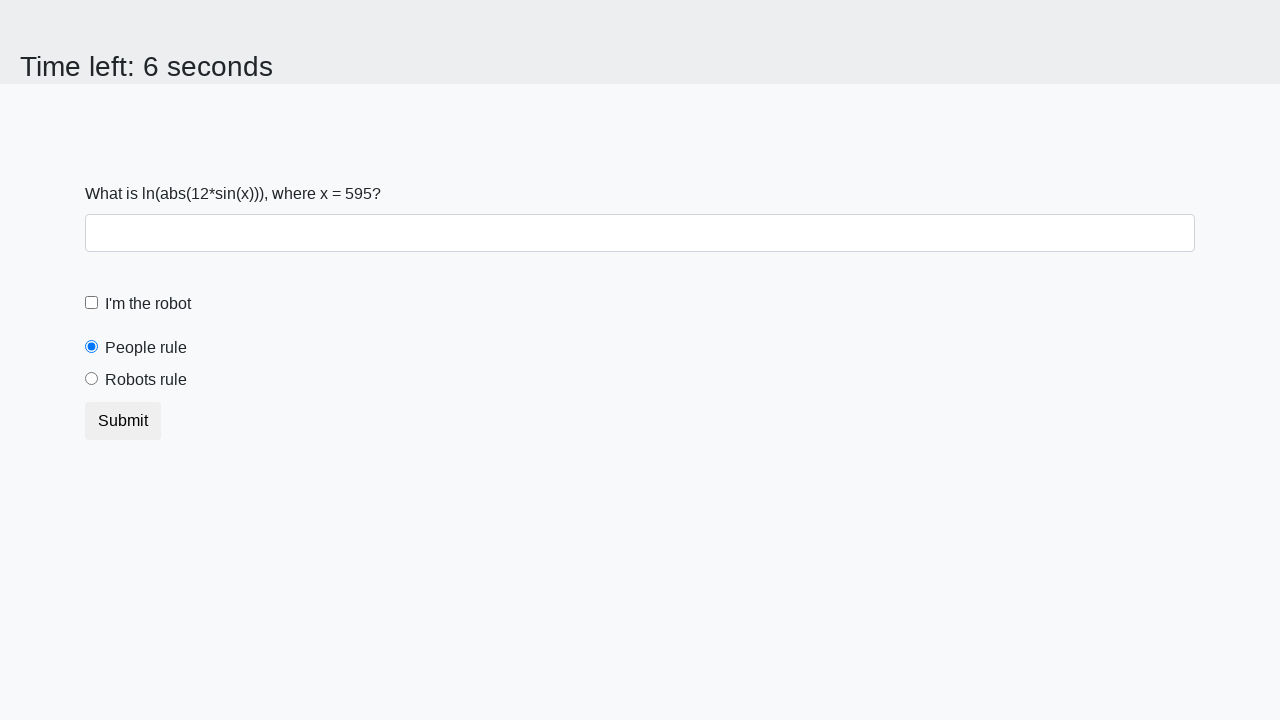

Located the input value element
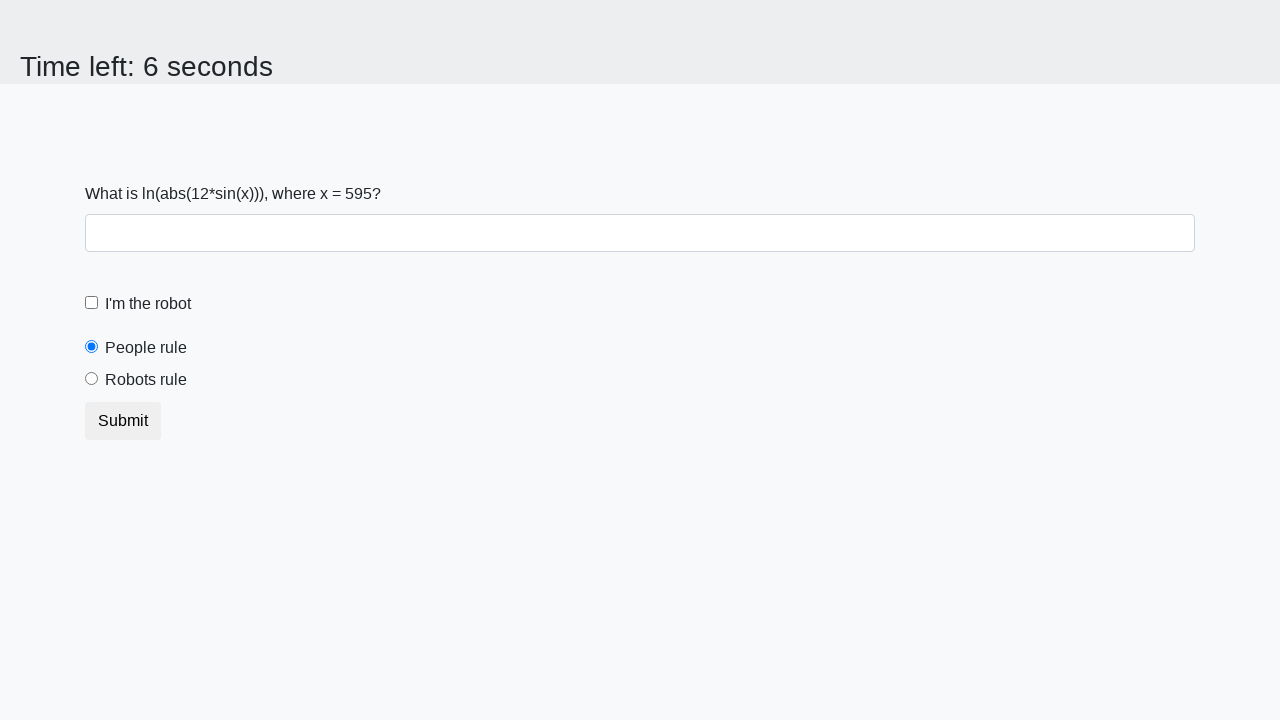

Extracted input value: 595
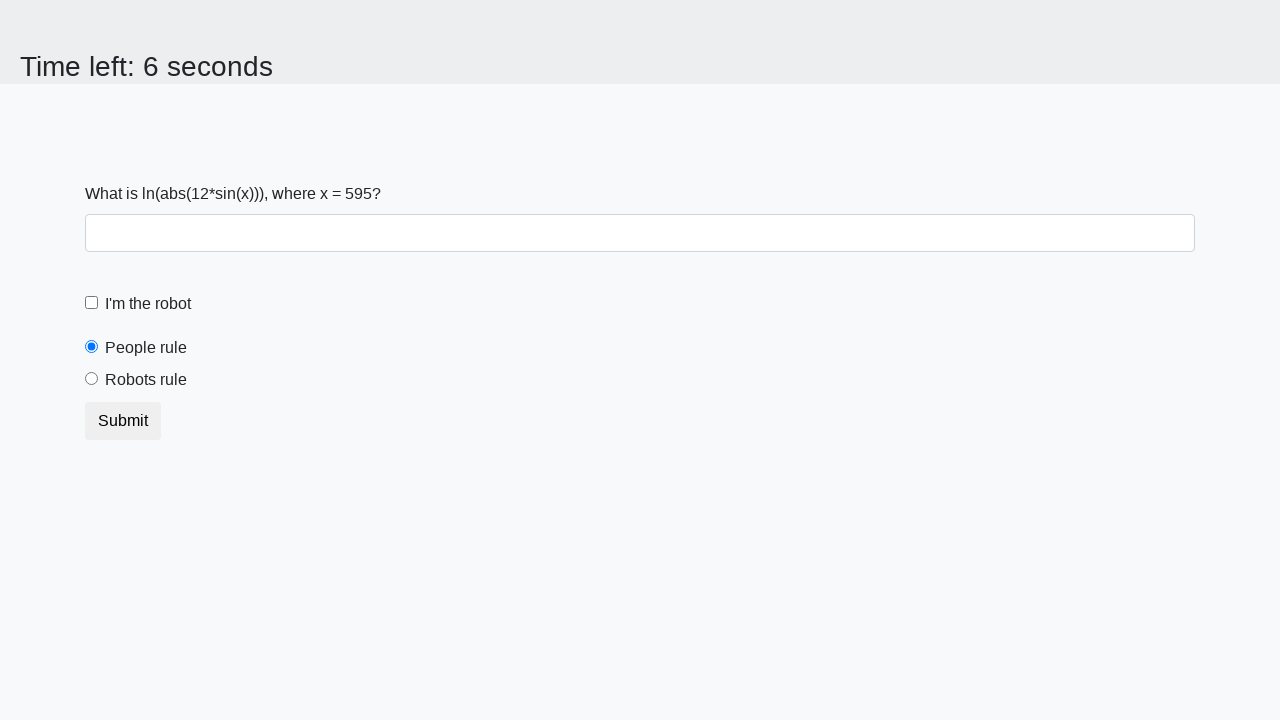

Calculated answer using formula: 2.428817637419728
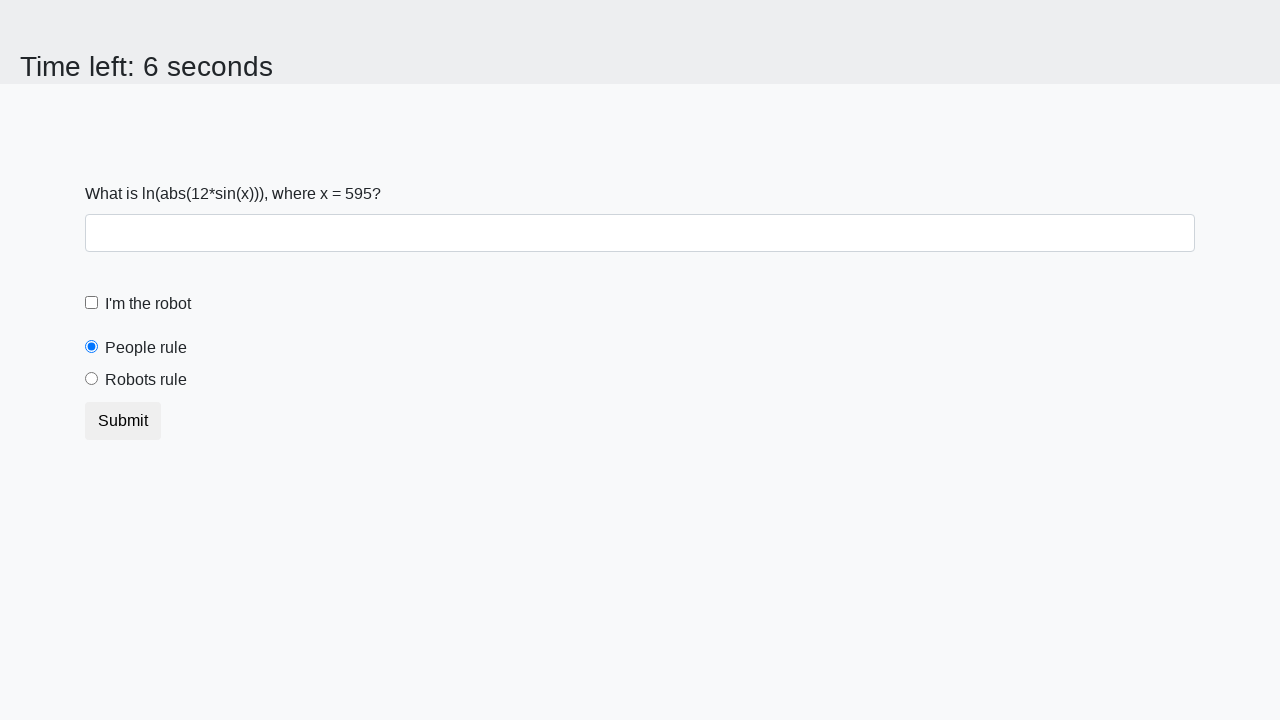

Filled answer field with calculated value: 2.428817637419728 on #answer
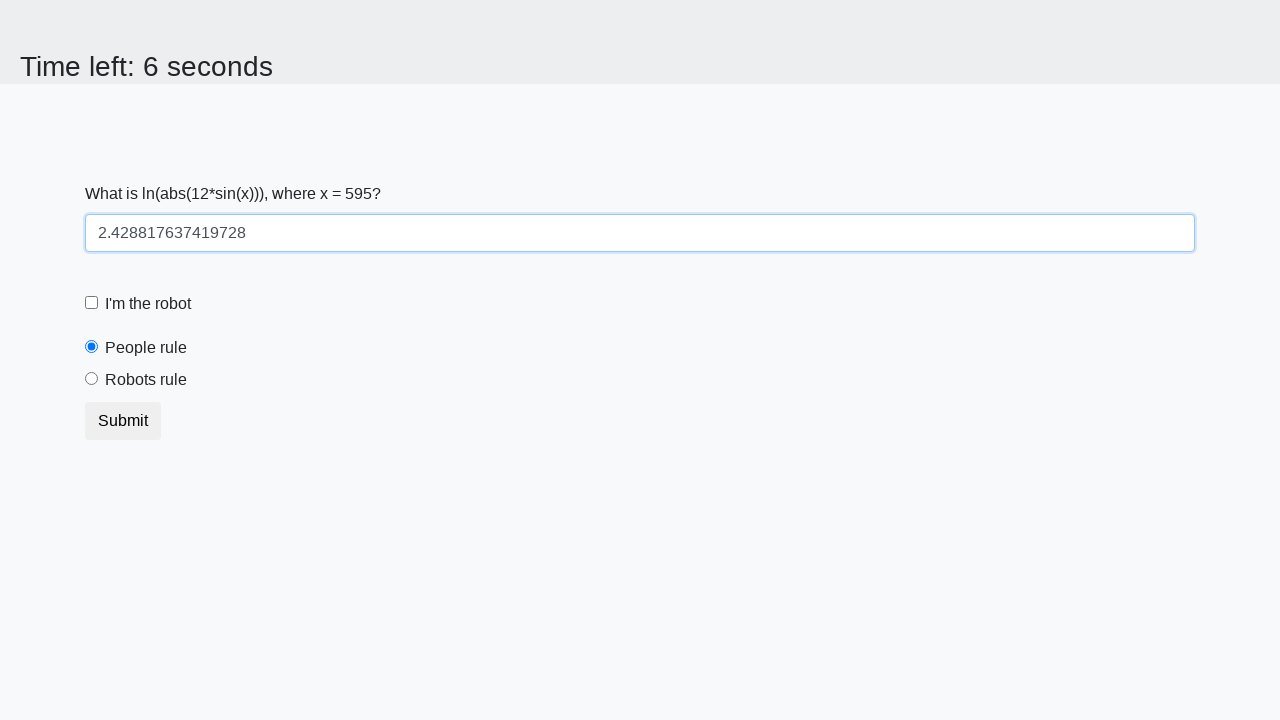

Checked the checkbox at (92, 303) on .form-check-input
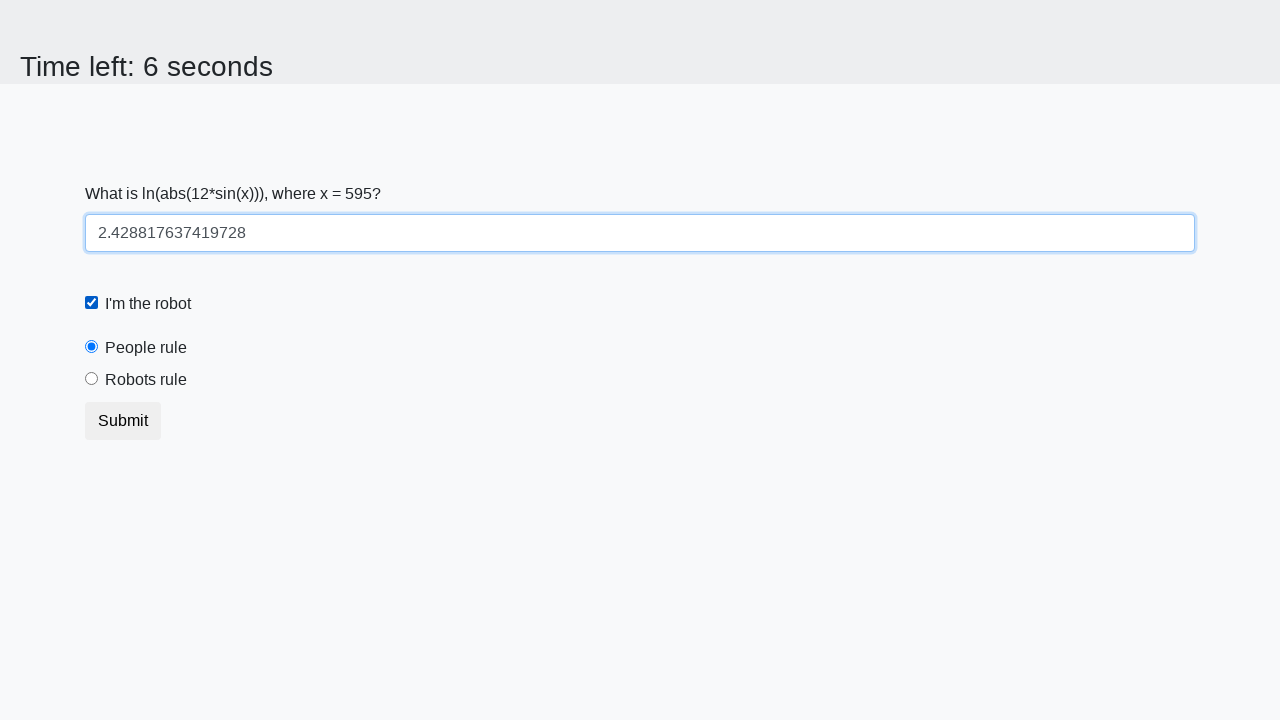

Selected the 'robotsRule' radio button at (92, 379) on #robotsRule
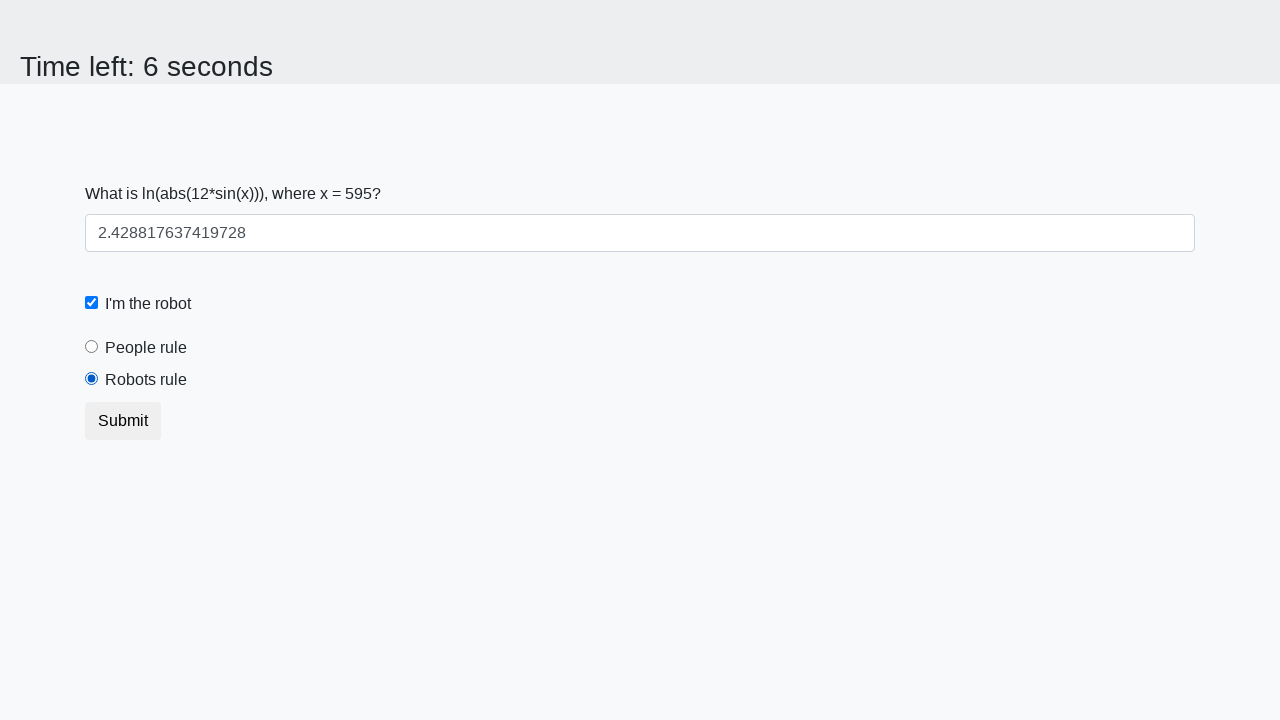

Clicked the submit button to submit the form at (123, 421) on .btn.btn-default
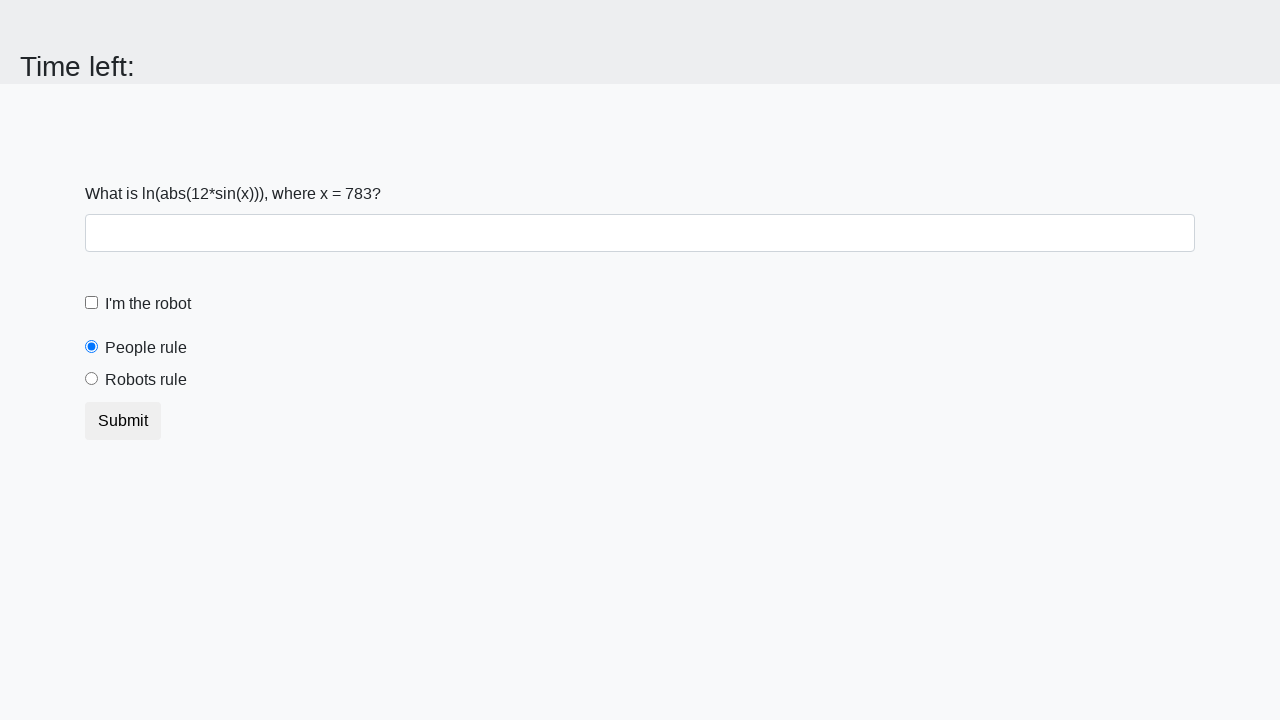

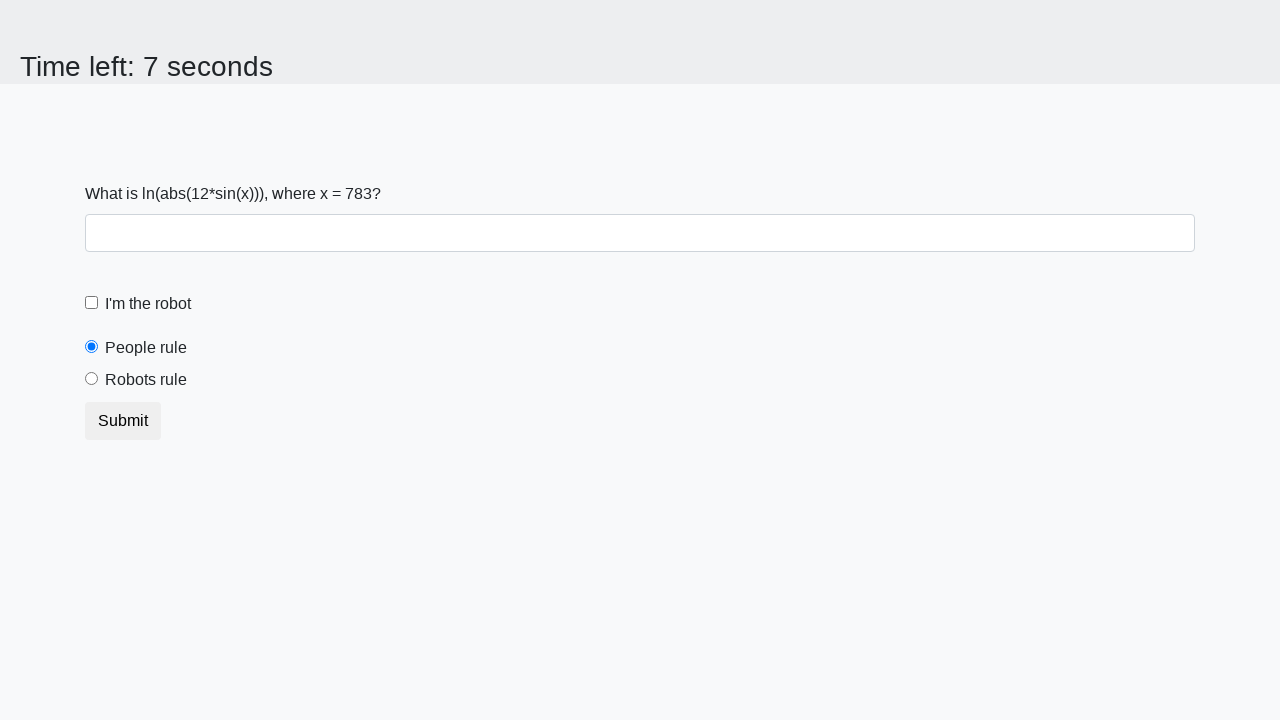